Tests radio button selection on a Google Form by clicking a city option and verifying its selection state

Starting URL: https://docs.google.com/forms/d/e/1FAIpQLSfiypnd69zhuDkjKgqvpID9kwO29UCzeCVrGGtbNPZXQok0jA/viewform

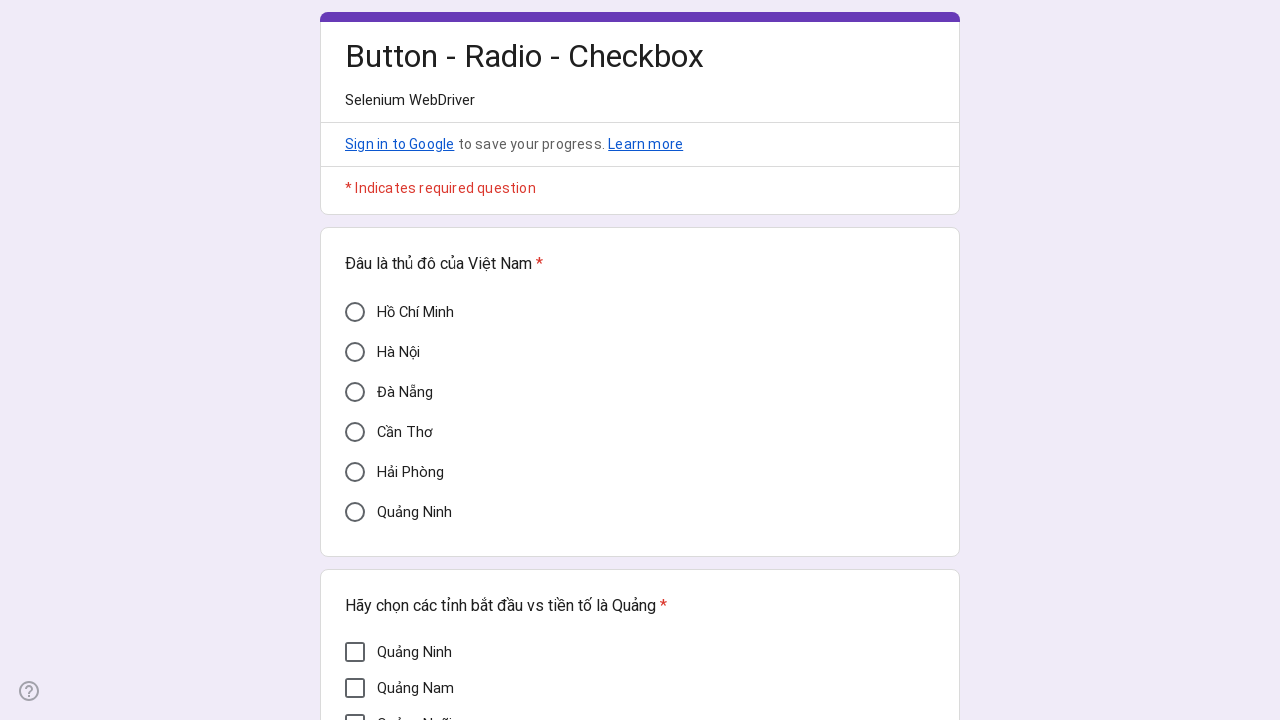

Located city radio button for 'Cần Thơ'
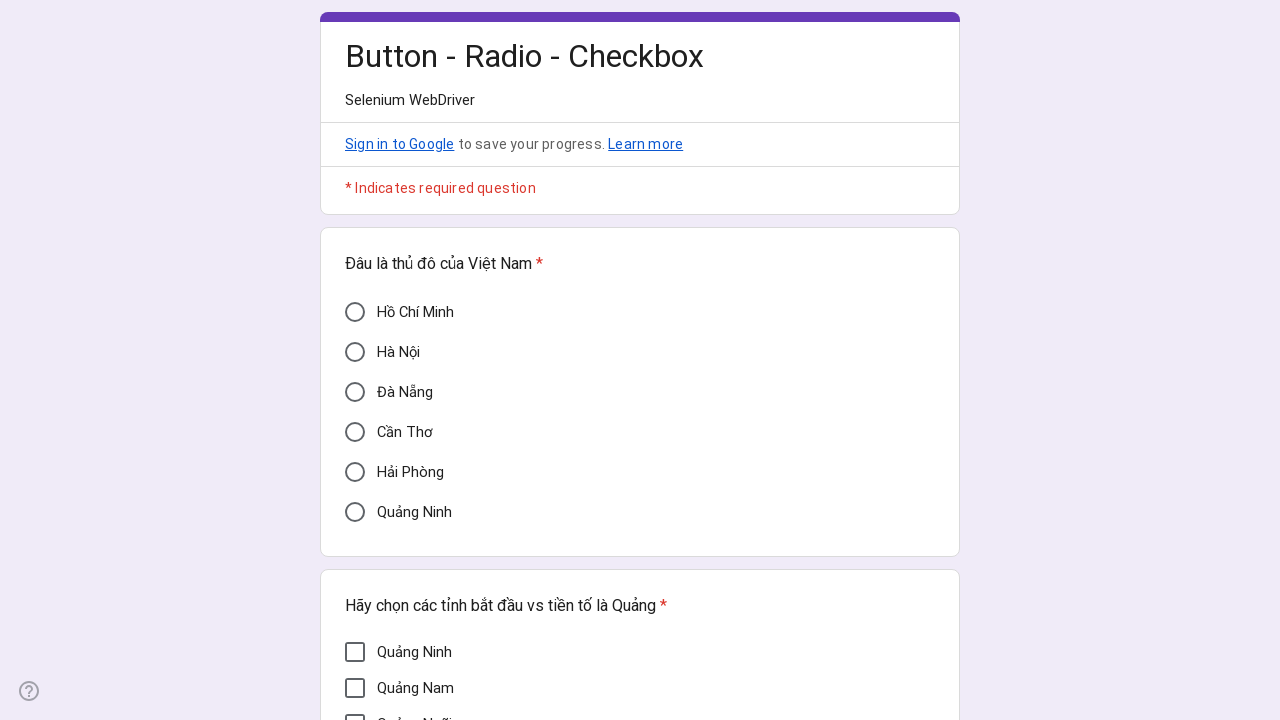

Verified city radio button is not selected
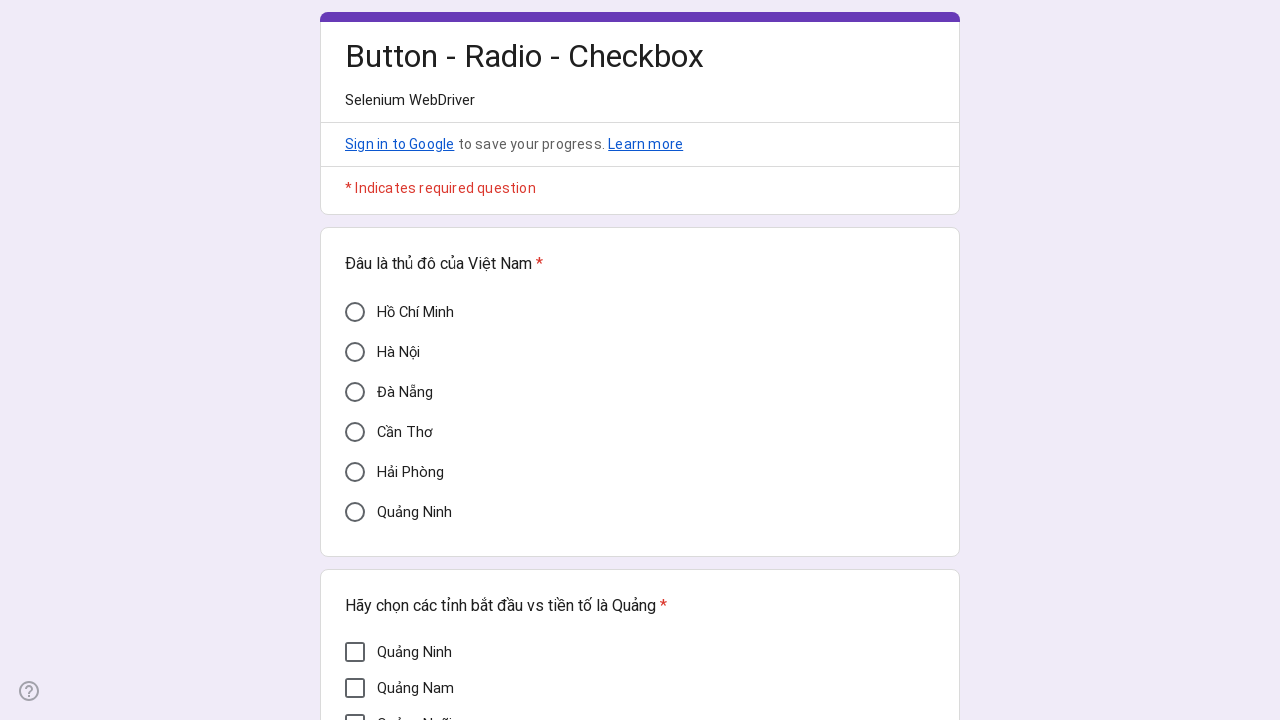

Clicked city radio button to select 'Cần Thơ' at (355, 432) on xpath=//div[@data-value='Cần Thơ']
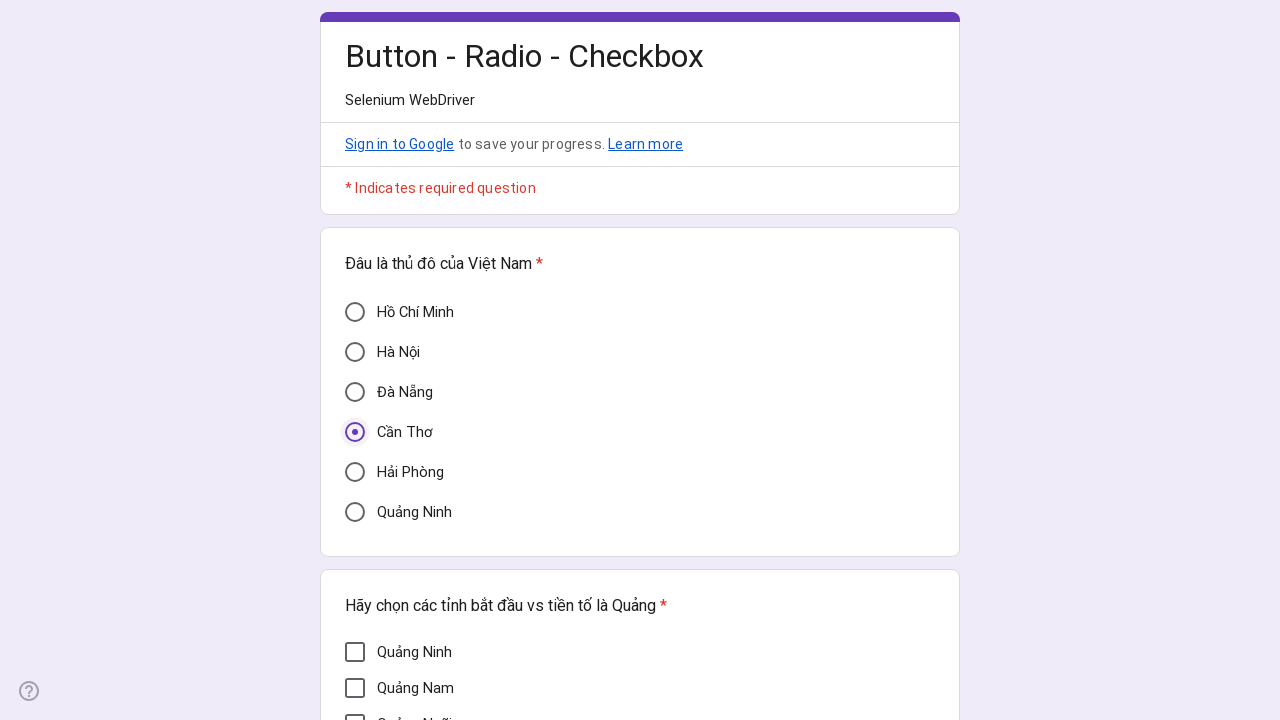

Verified that city radio button 'Cần Thơ' is selected (aria-checked=true)
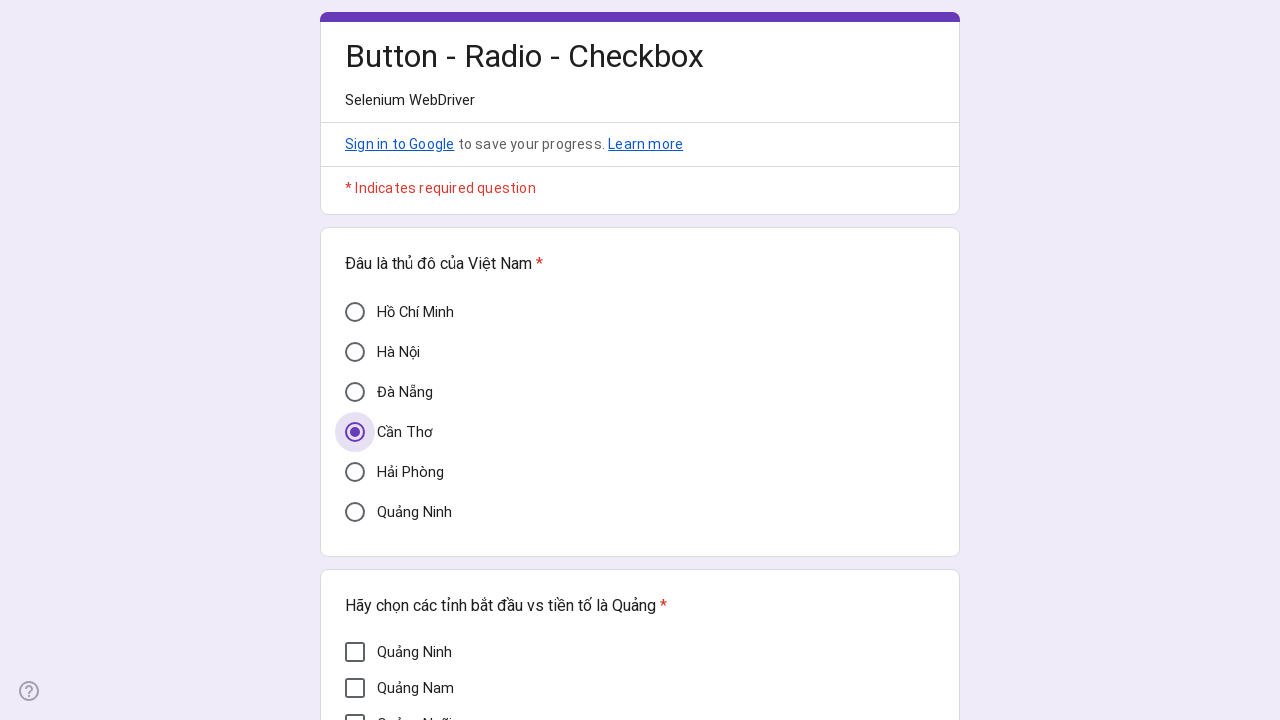

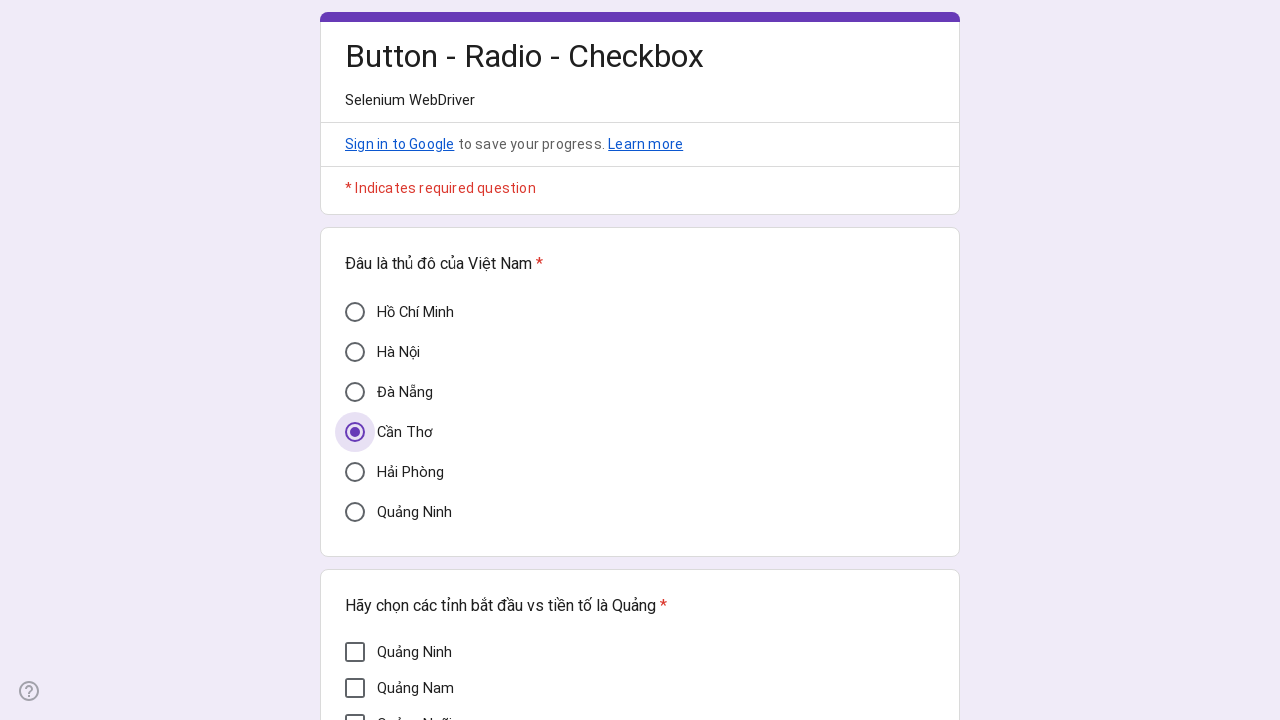